Tests hover menu interaction by hovering over a menu element and clicking on a submenu item

Starting URL: https://rahulshettyacademy.com/AutomationPractice

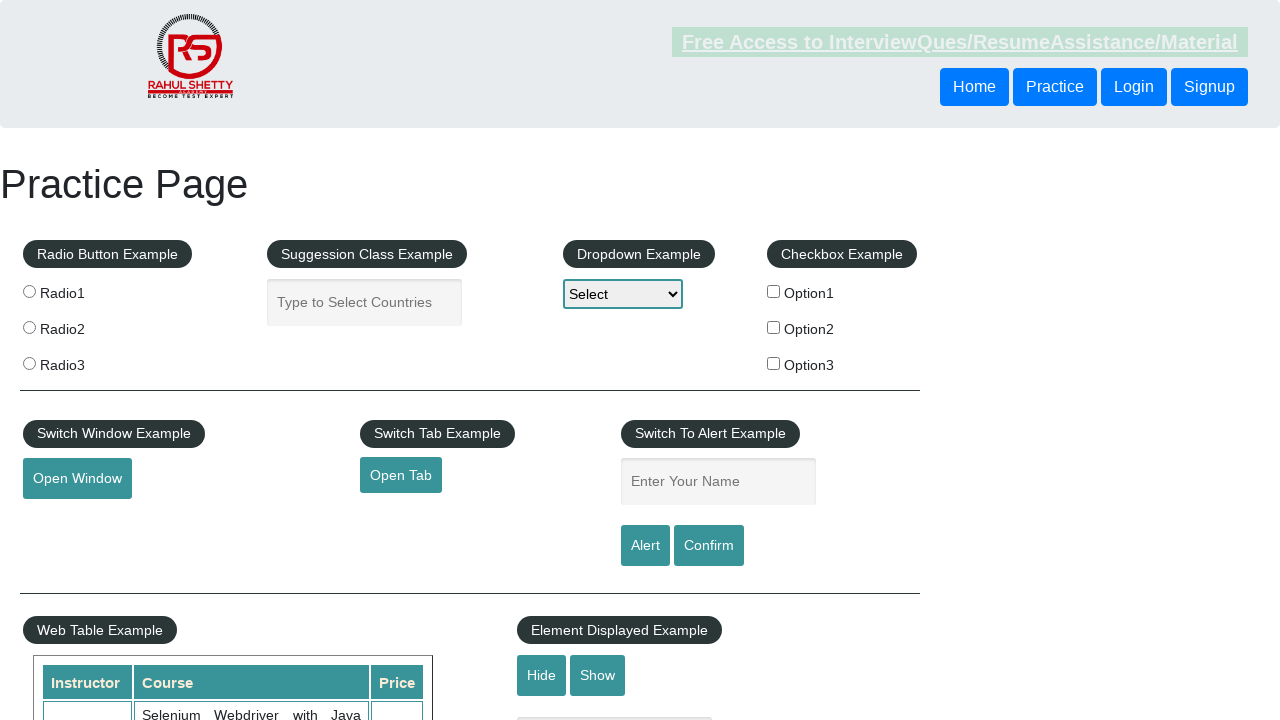

Hovered over menu element with id 'mousehover' at (83, 361) on #mousehover
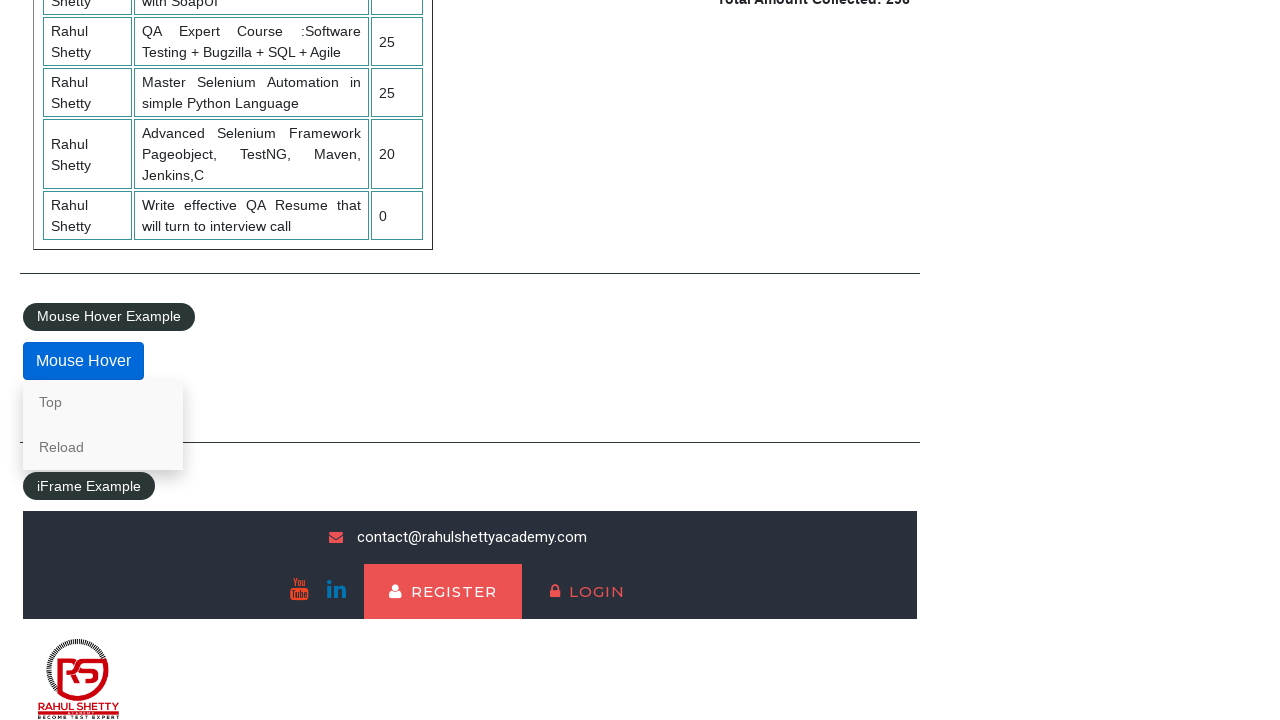

Clicked on 'Reload' submenu item at (103, 447) on text=Reload
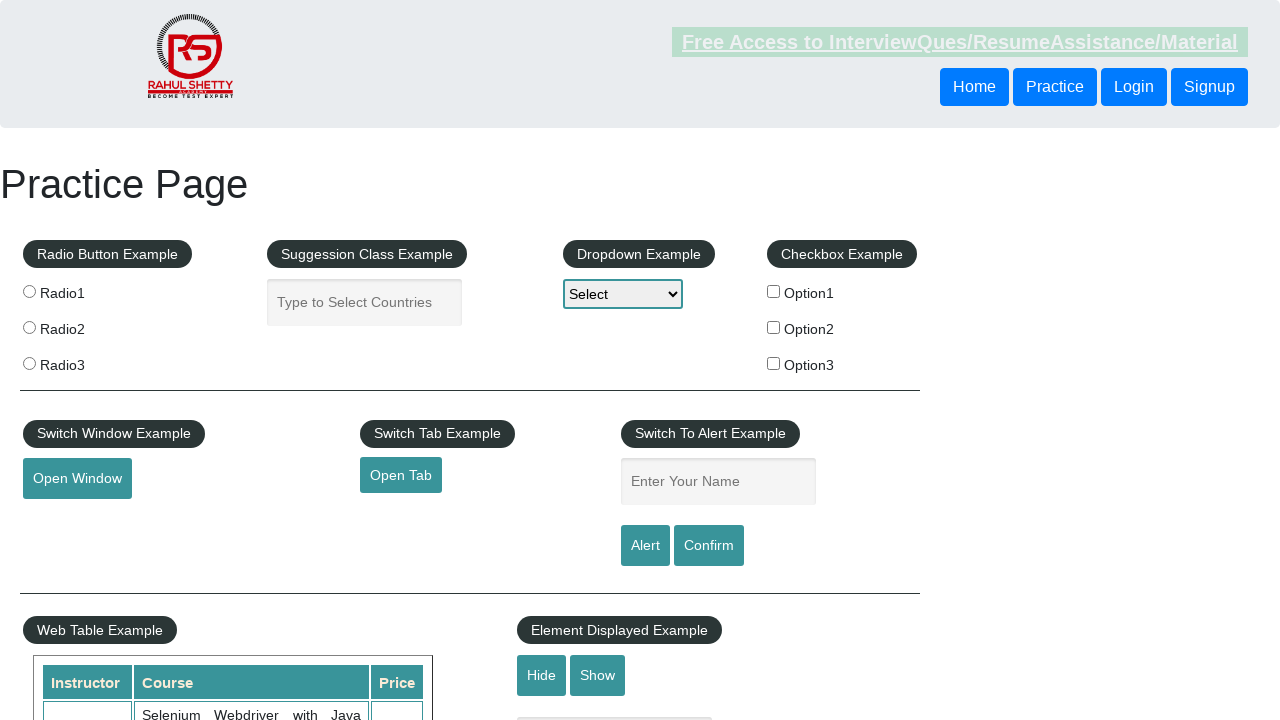

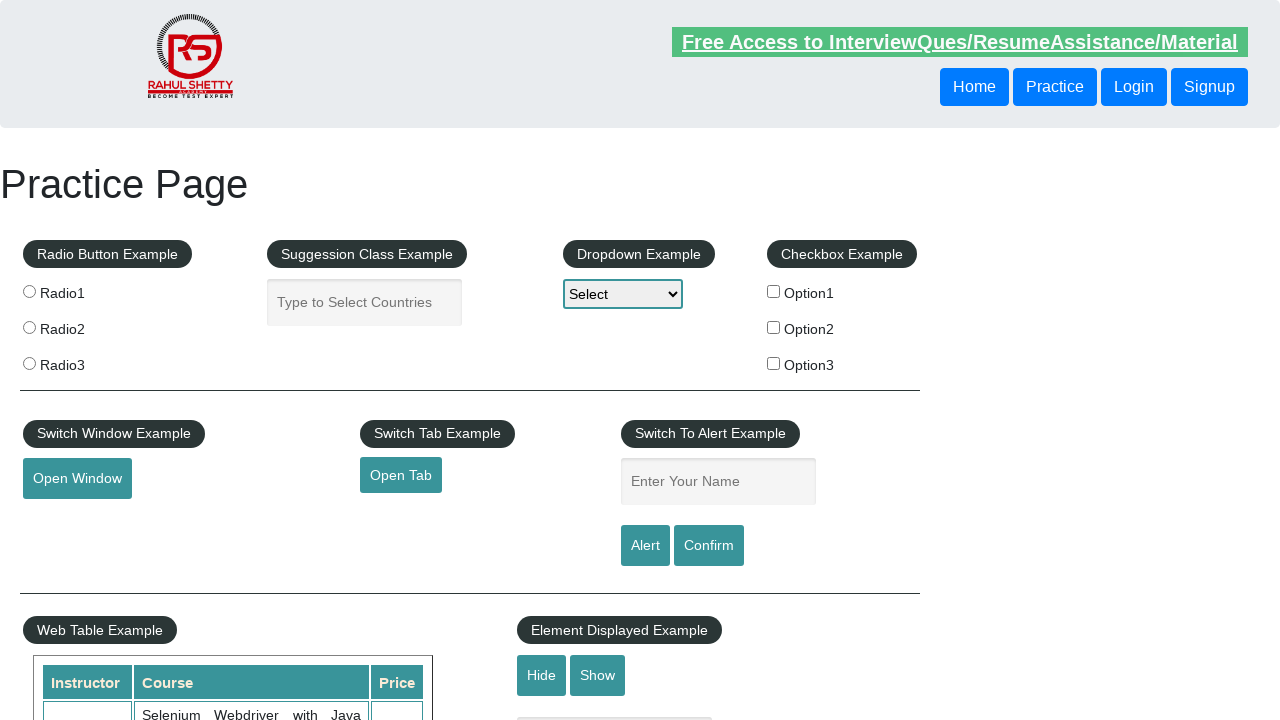